Tests drag and drop functionality by dragging an element from source to target drop zone.

Starting URL: https://www.qa-practice.com/elements/dragndrop/boxes

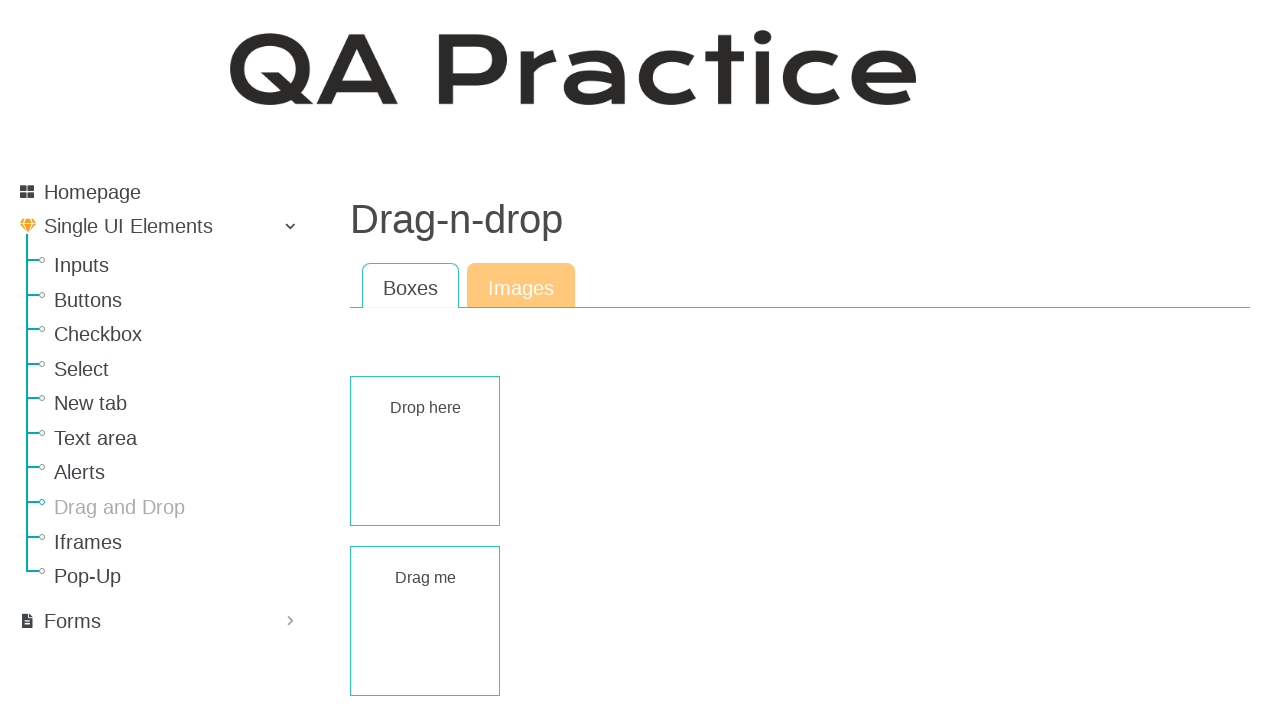

Navigated to drag and drop test page
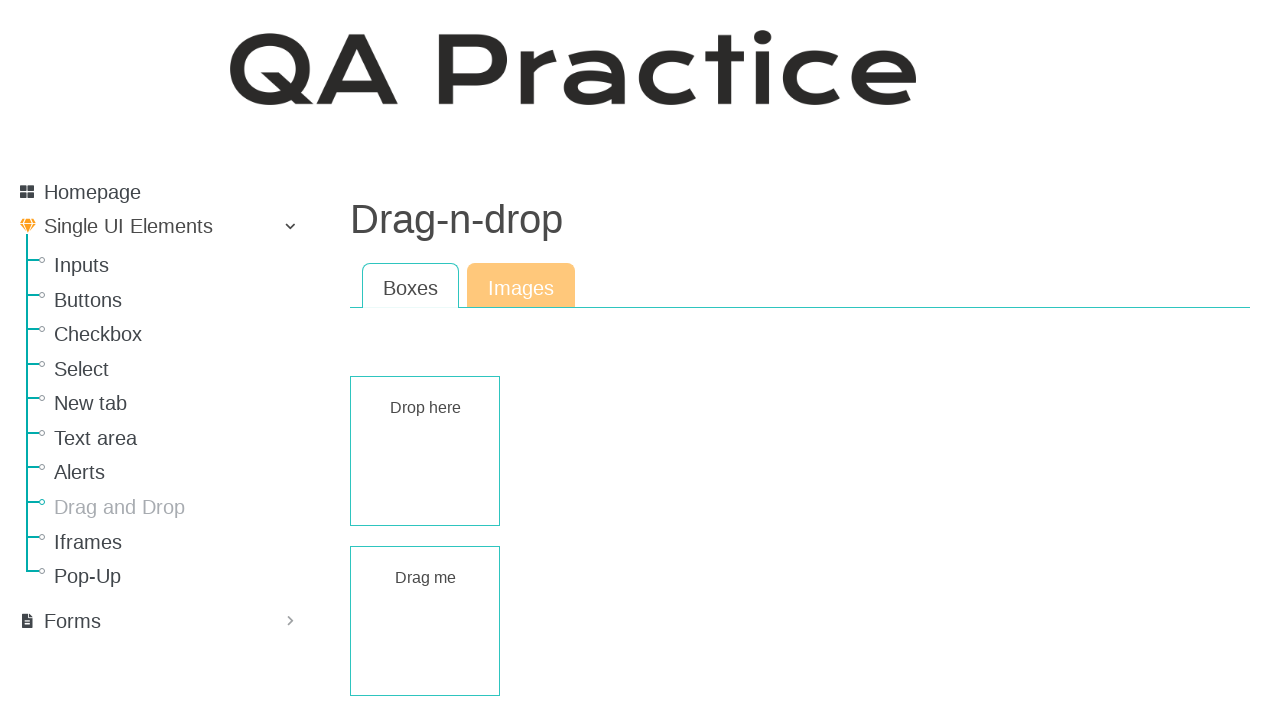

Dragged element from source to target drop zone at (425, 451)
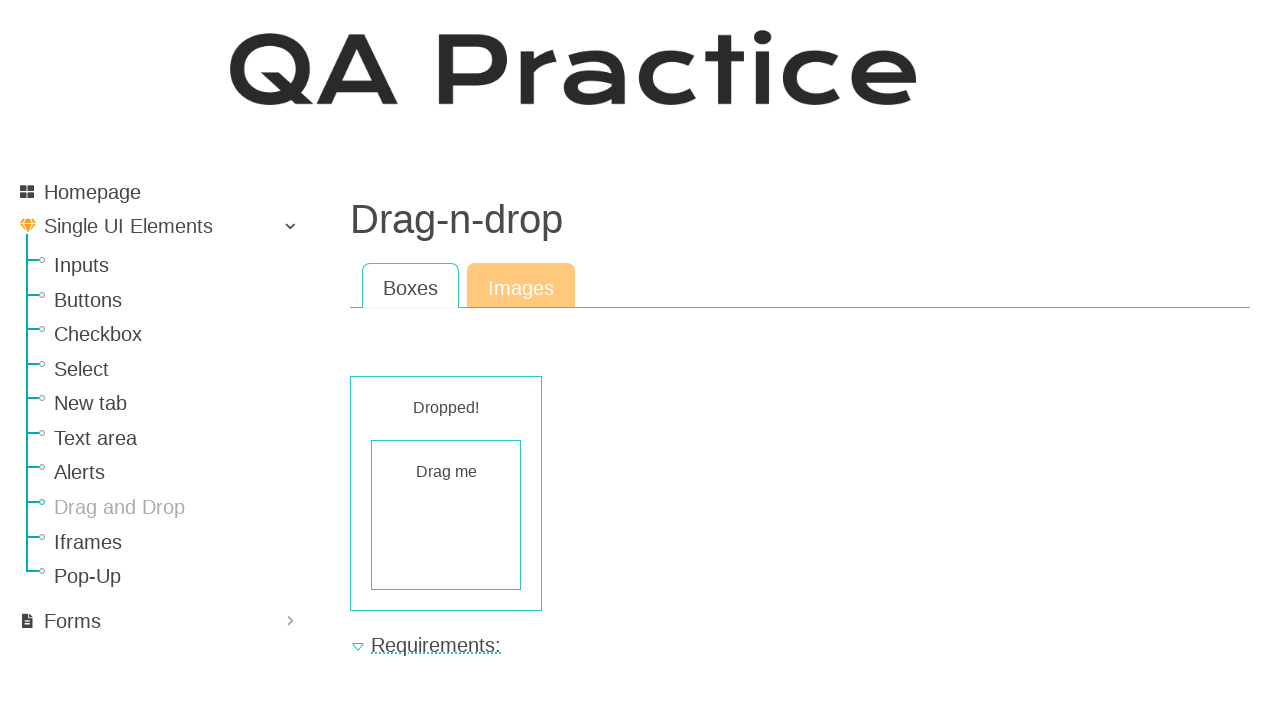

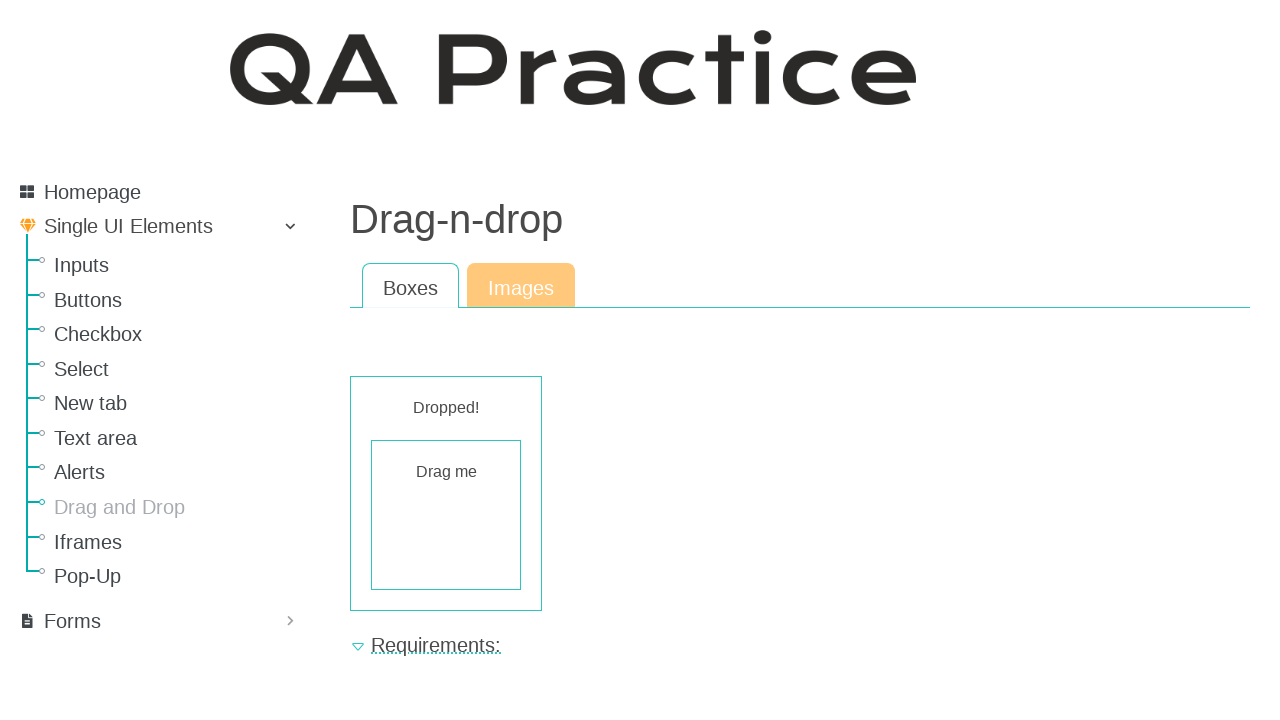